Navigates to LambdaTest e-commerce playground and hovers over the "My account" dropdown menu to reveal account options

Starting URL: https://ecommerce-playground.lambdatest.io/

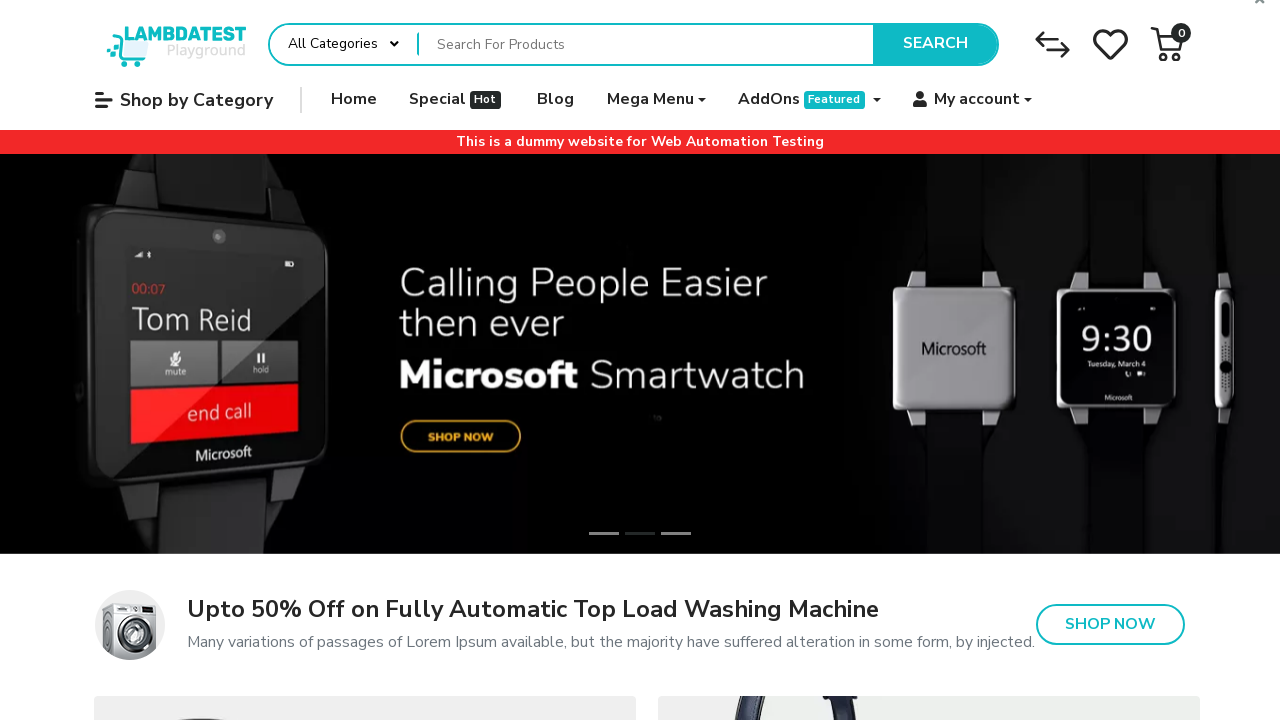

Hovered over 'My account' dropdown menu at (977, 100) on (//a[@data-toggle='dropdown'])//span[contains(.,'My account')]
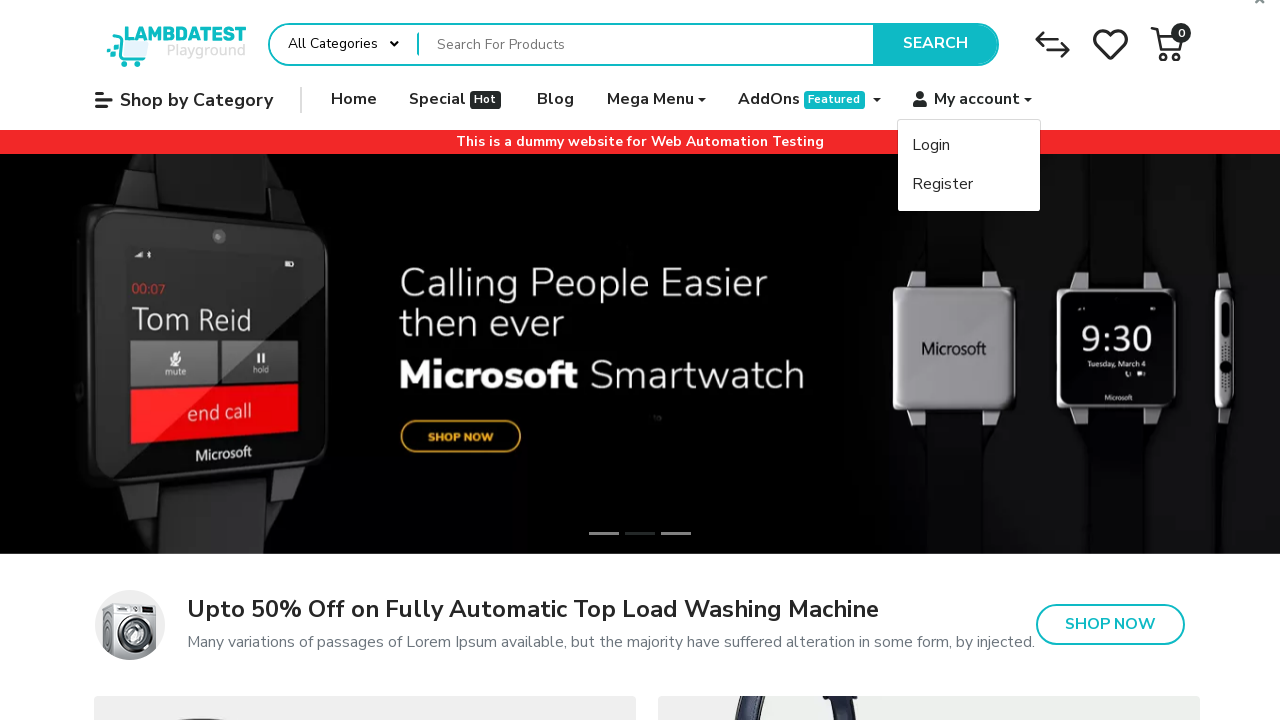

Waited for dropdown menu to become visible
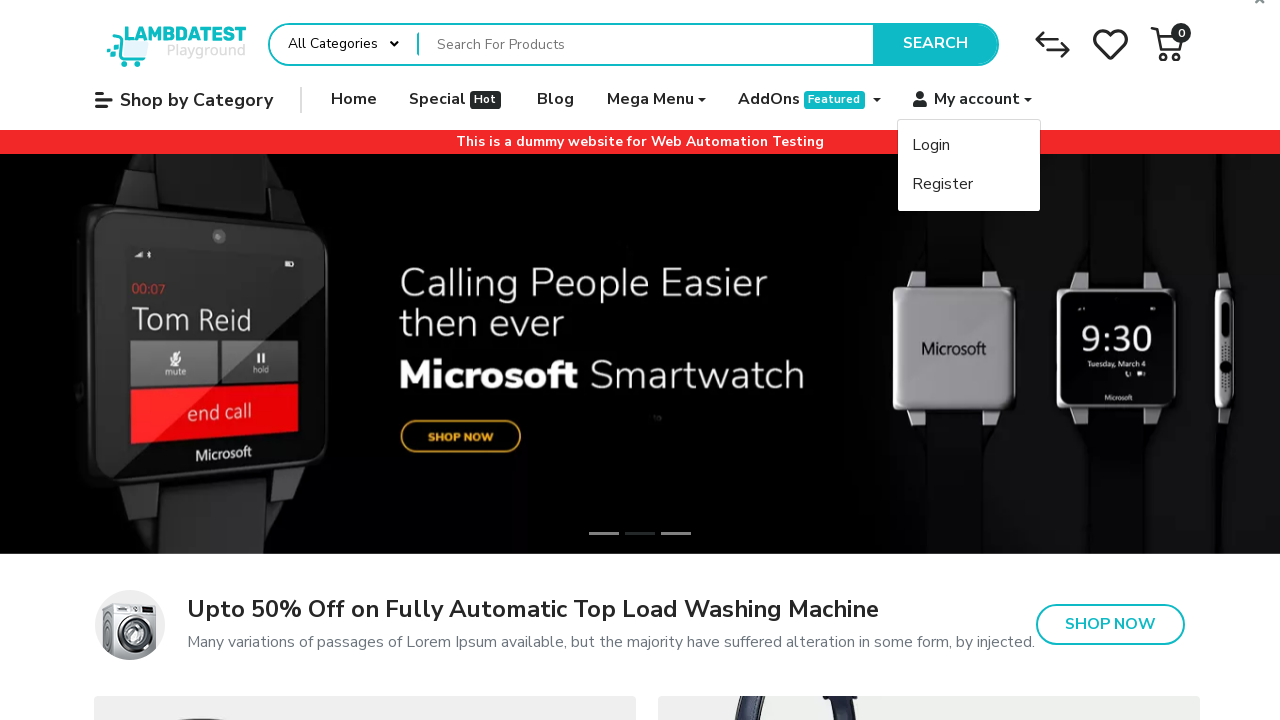

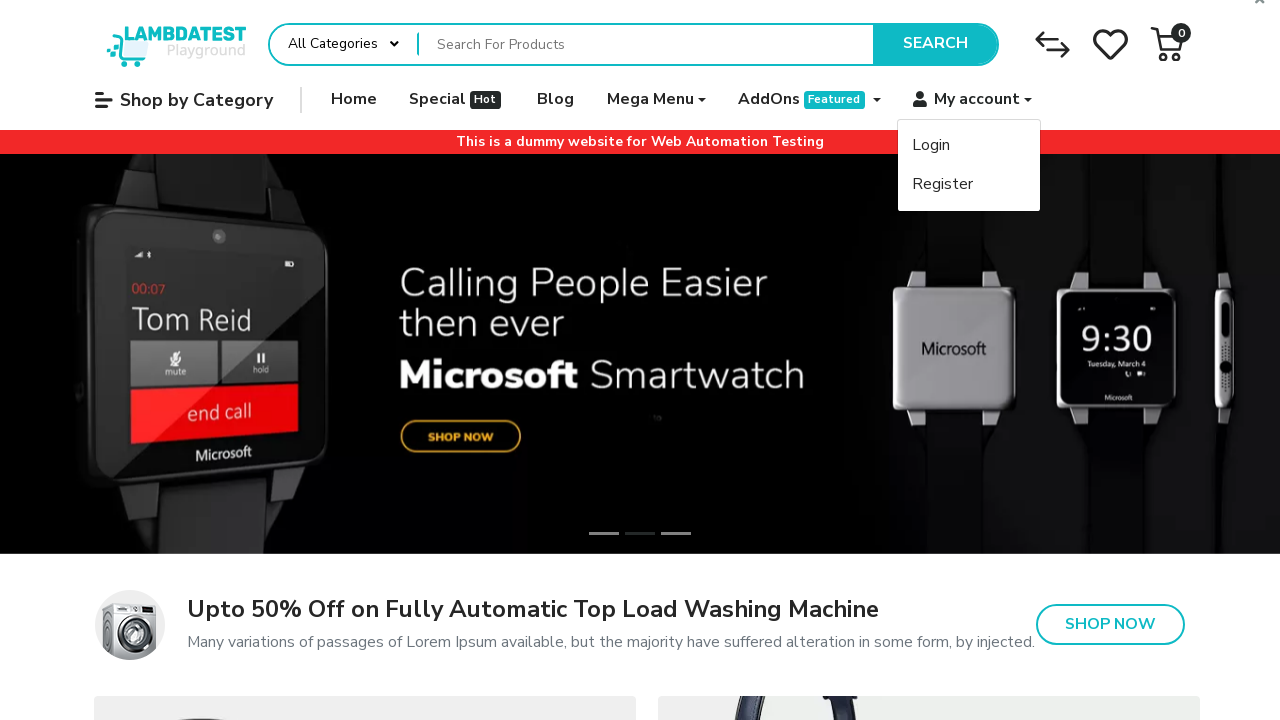